Tests alert handling by clicking a button that triggers an alert popup and then dismissing the alert

Starting URL: http://testautomationpractice.blogspot.com/

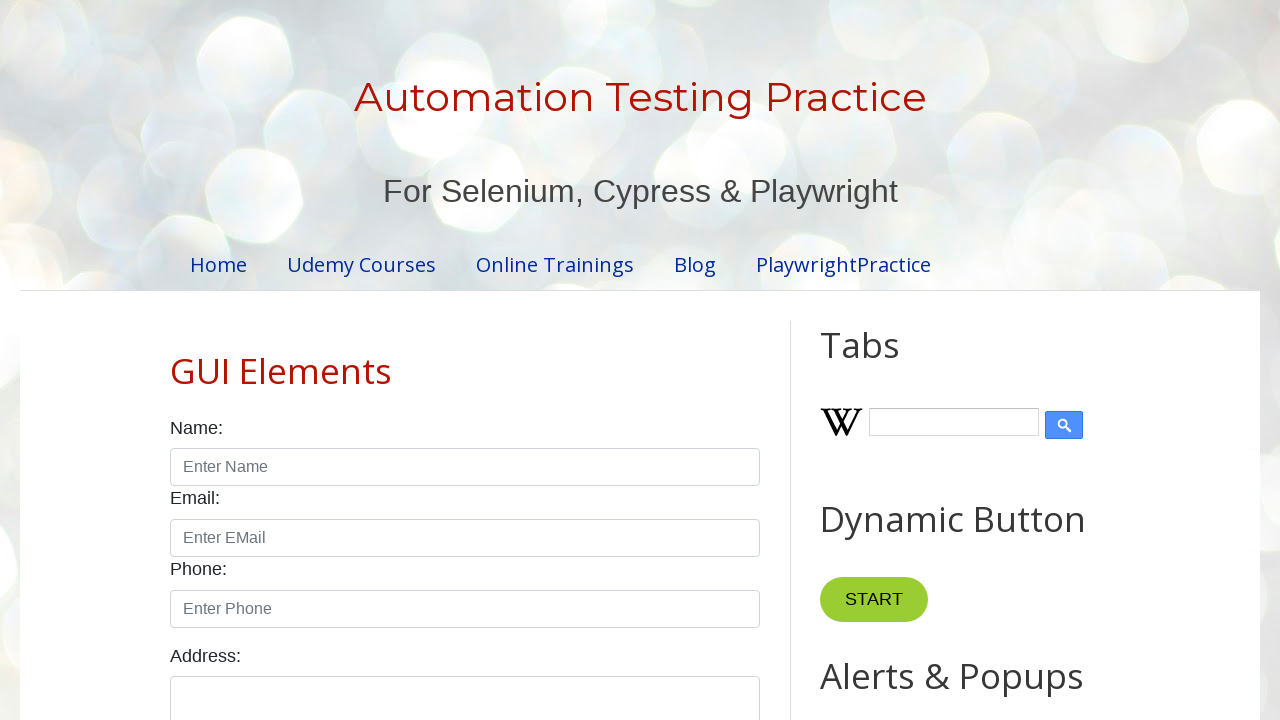

Clicked button to trigger alert at (596, 360) on button
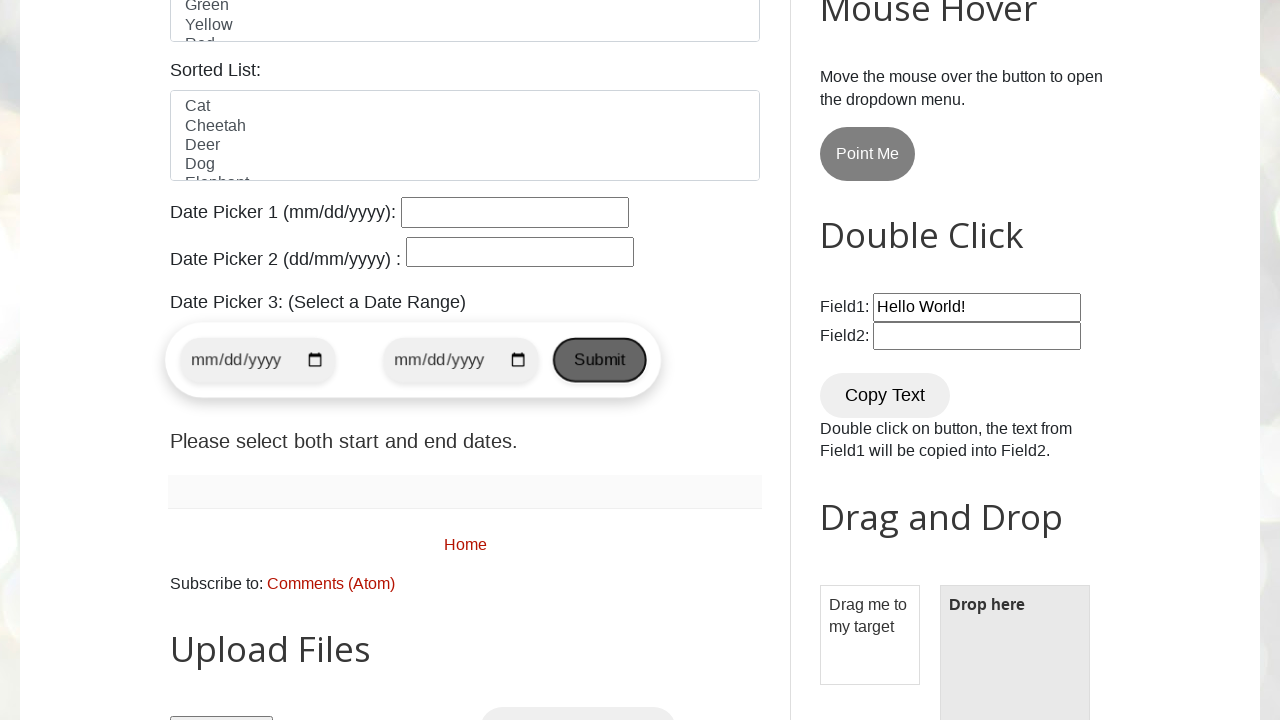

Set up dialog handler to dismiss alerts
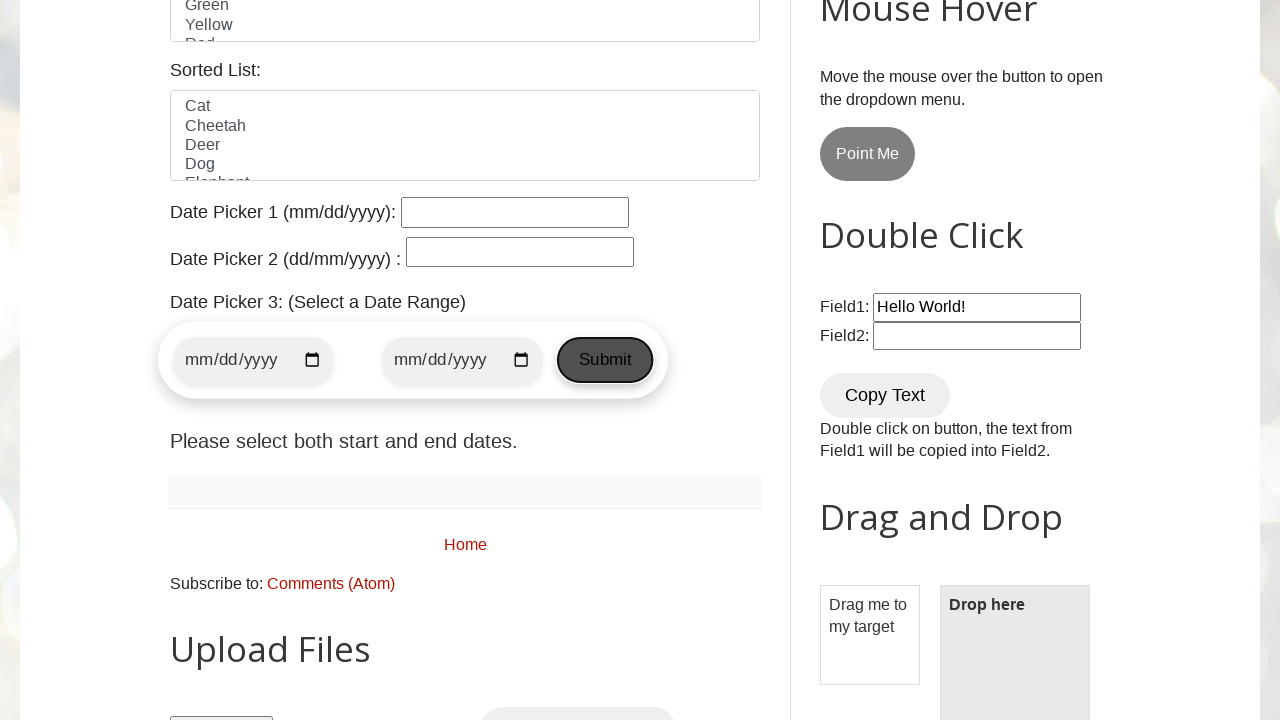

Set up one-time dialog handler
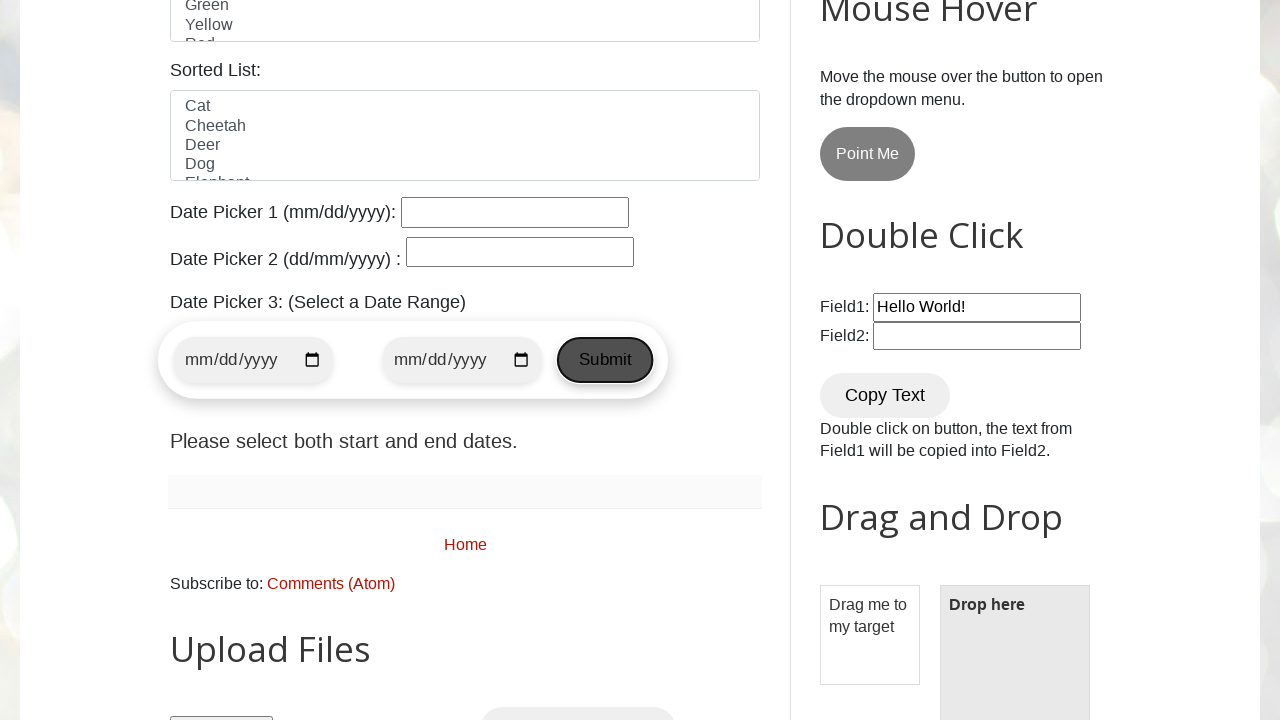

Clicked button to trigger alert with handler ready at (605, 360) on button
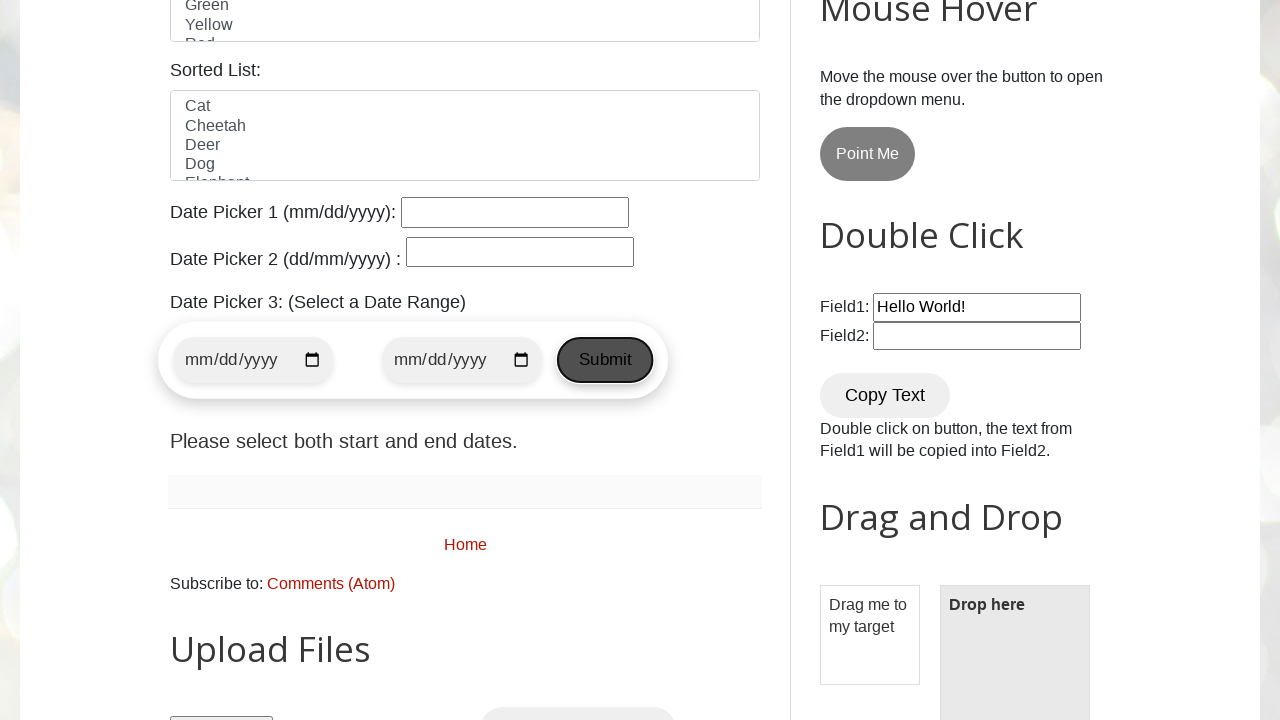

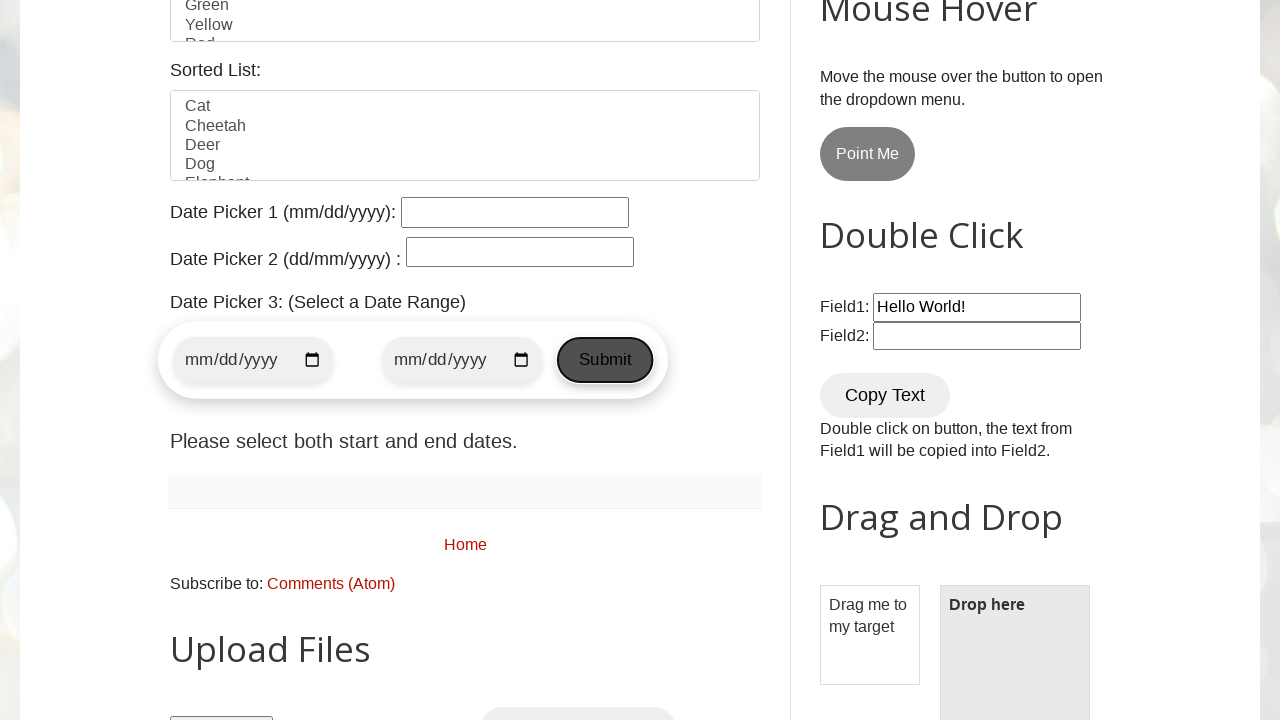